Tests adding a Samsung Galaxy S6 product to the shopping cart from the DemoBlaze homepage by clicking on the product and then clicking the "Add to cart" button.

Starting URL: https://www.demoblaze.com/

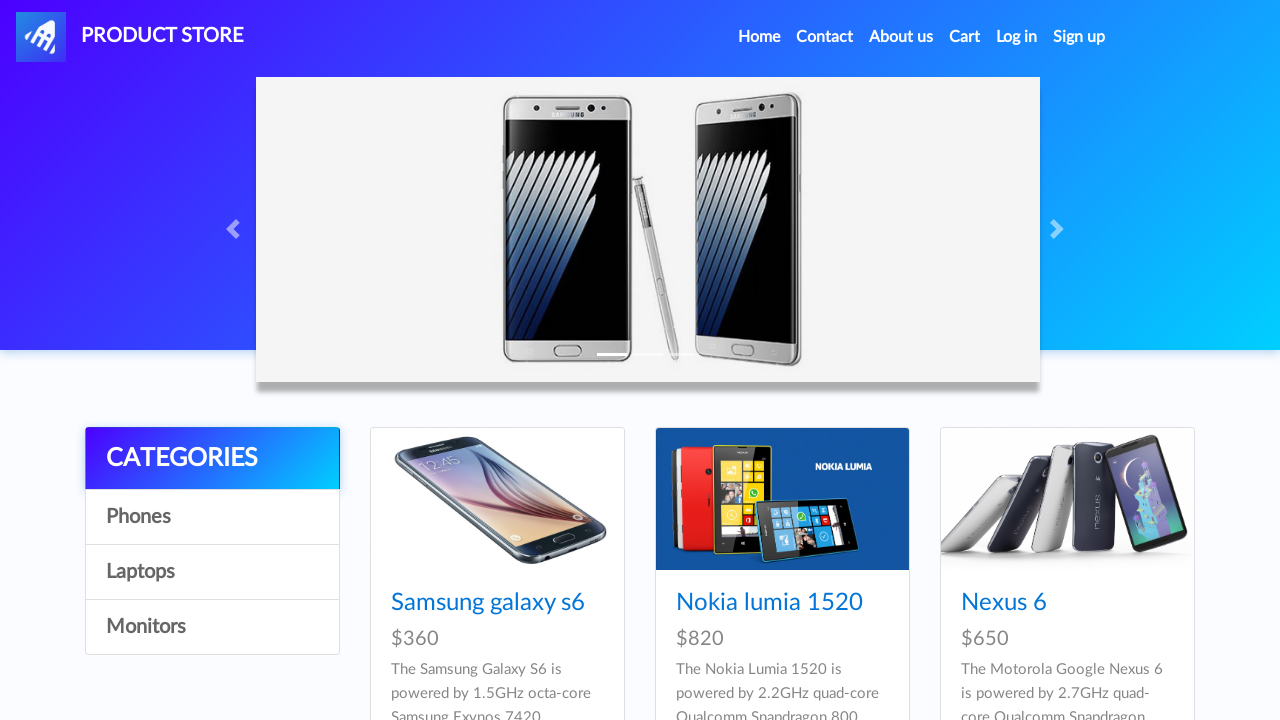

Clicked on Samsung Galaxy S6 product link at (488, 603) on internal:role=link[name="Samsung galaxy s6"s]
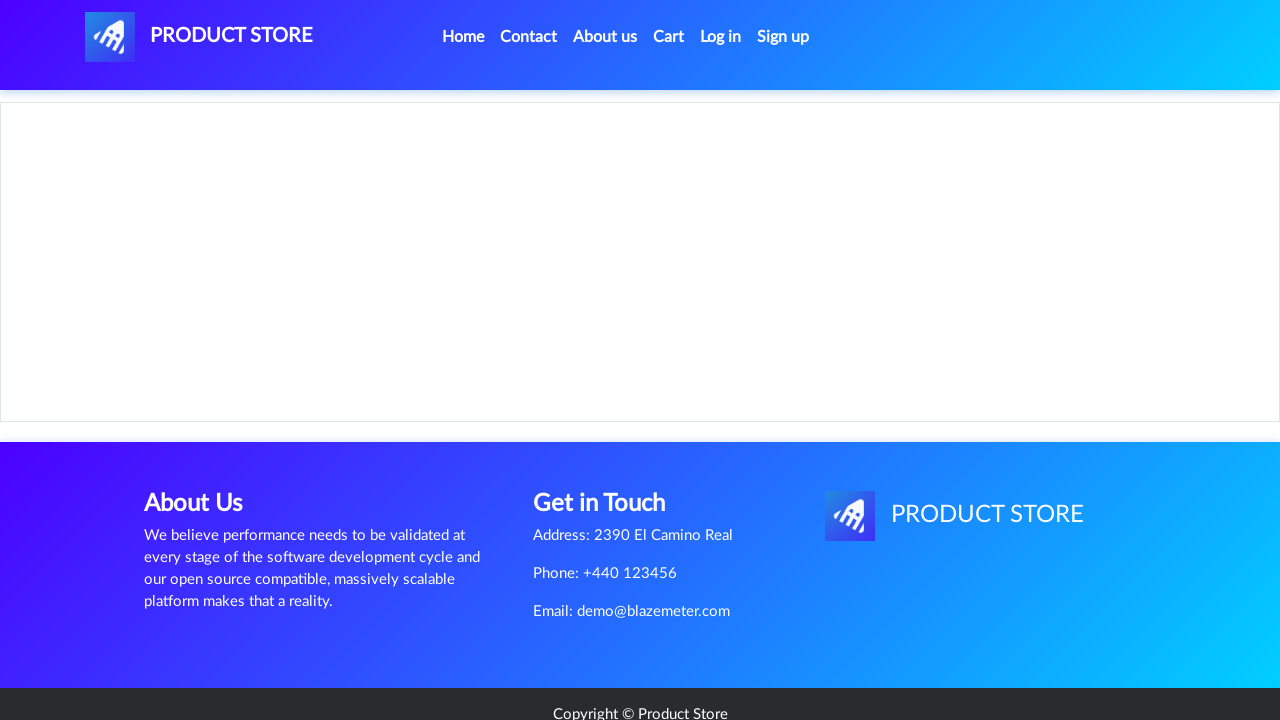

Clicked 'Add to cart' button to add Samsung Galaxy S6 to shopping cart at (610, 440) on internal:role=link[name="Add to cart"s]
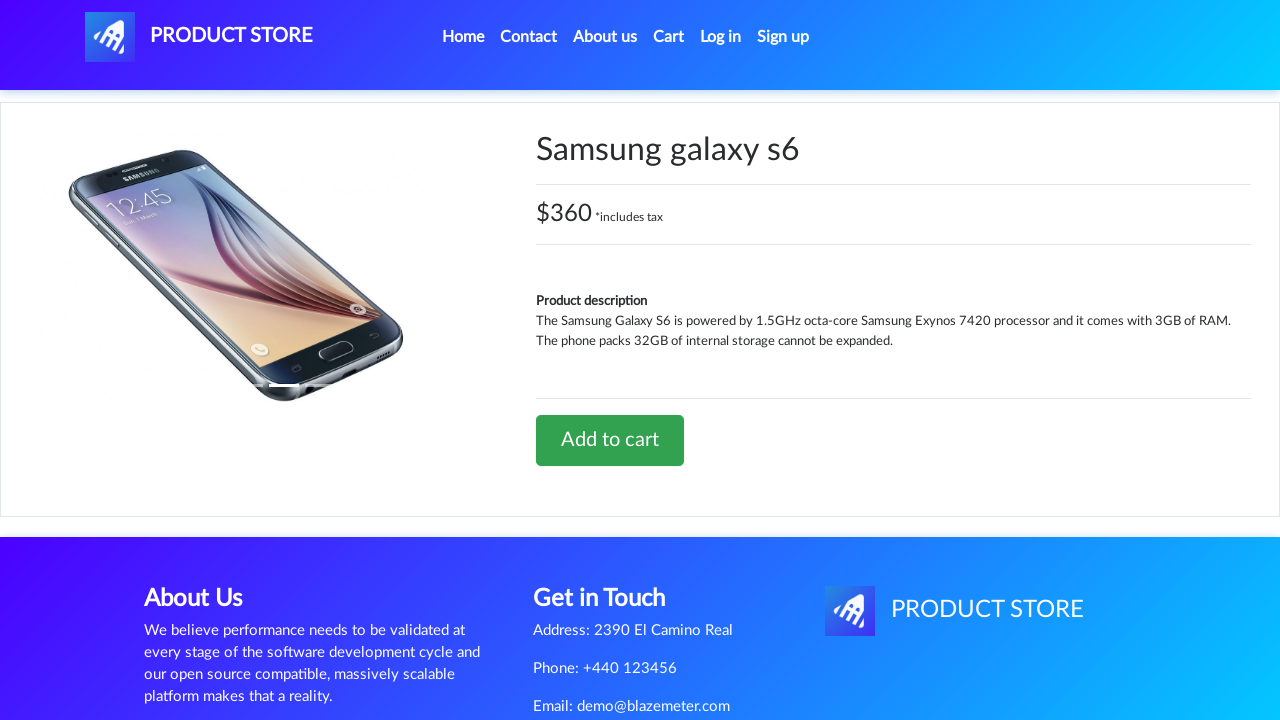

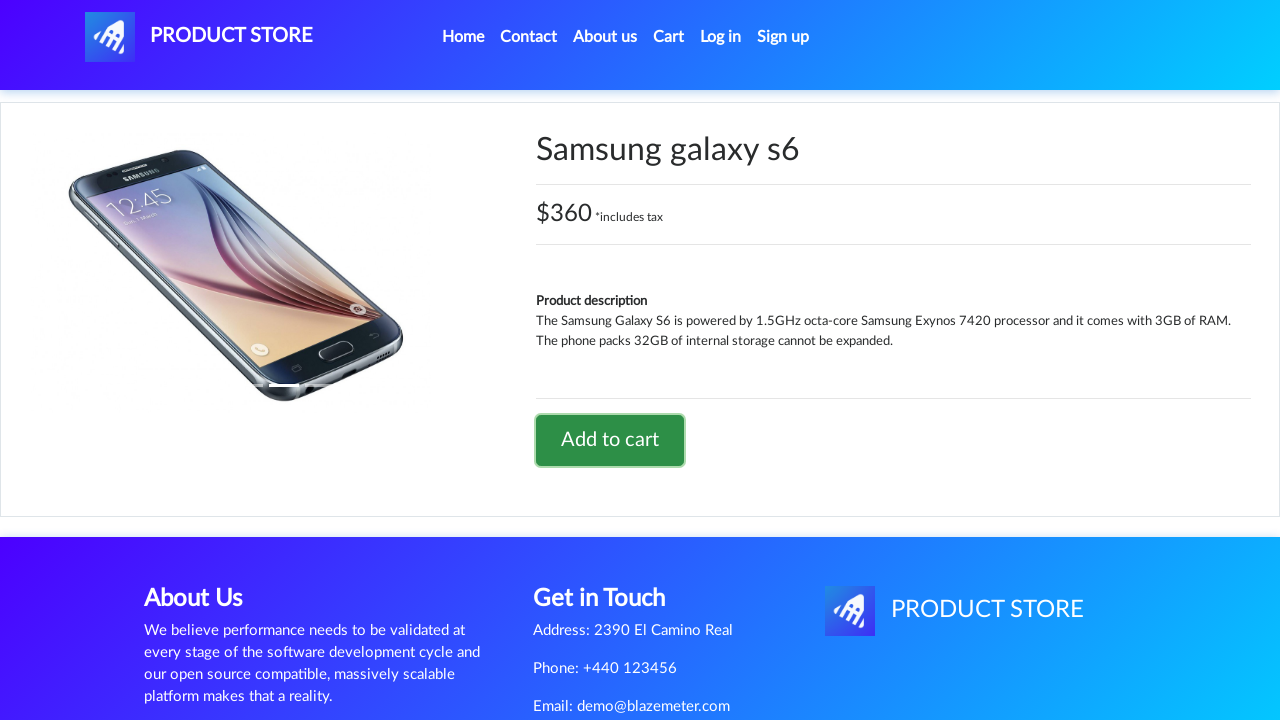